Tests UI integration by typing a country name into an autocomplete input field and clicking a checkbox on an automation practice page

Starting URL: https://rahulshettyacademy.com/AutomationPractice/

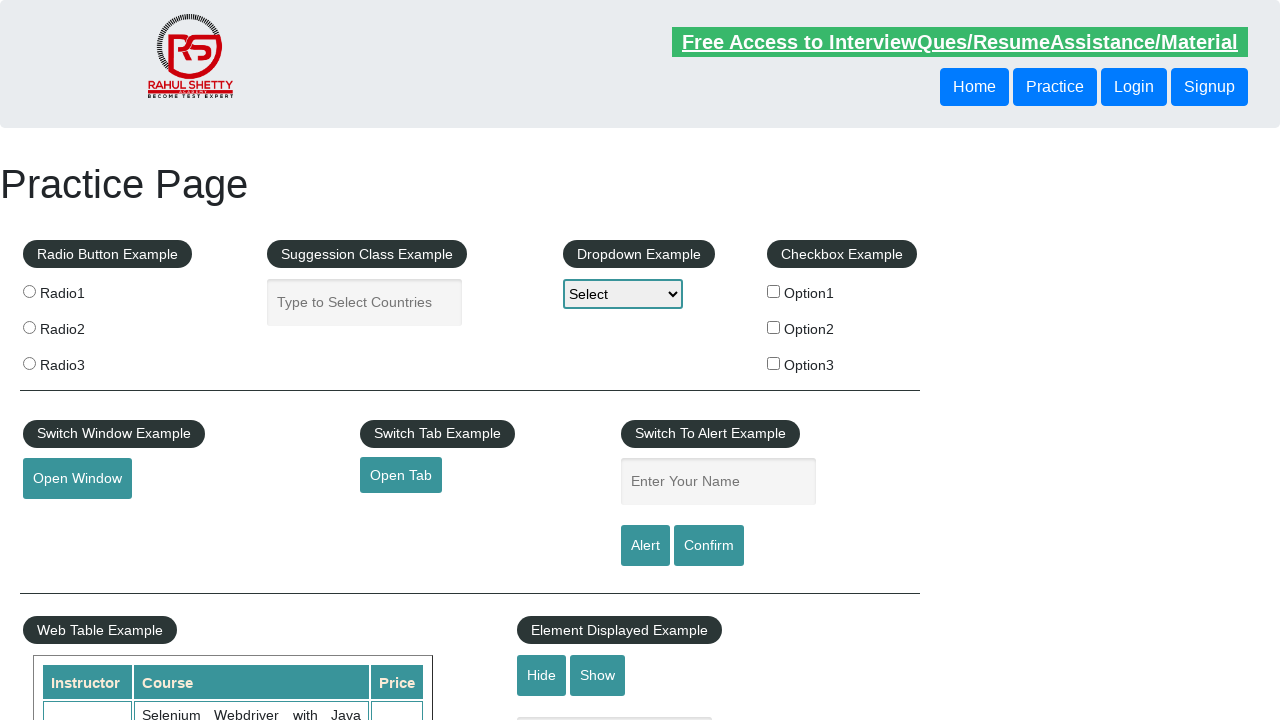

Navigated to automation practice page
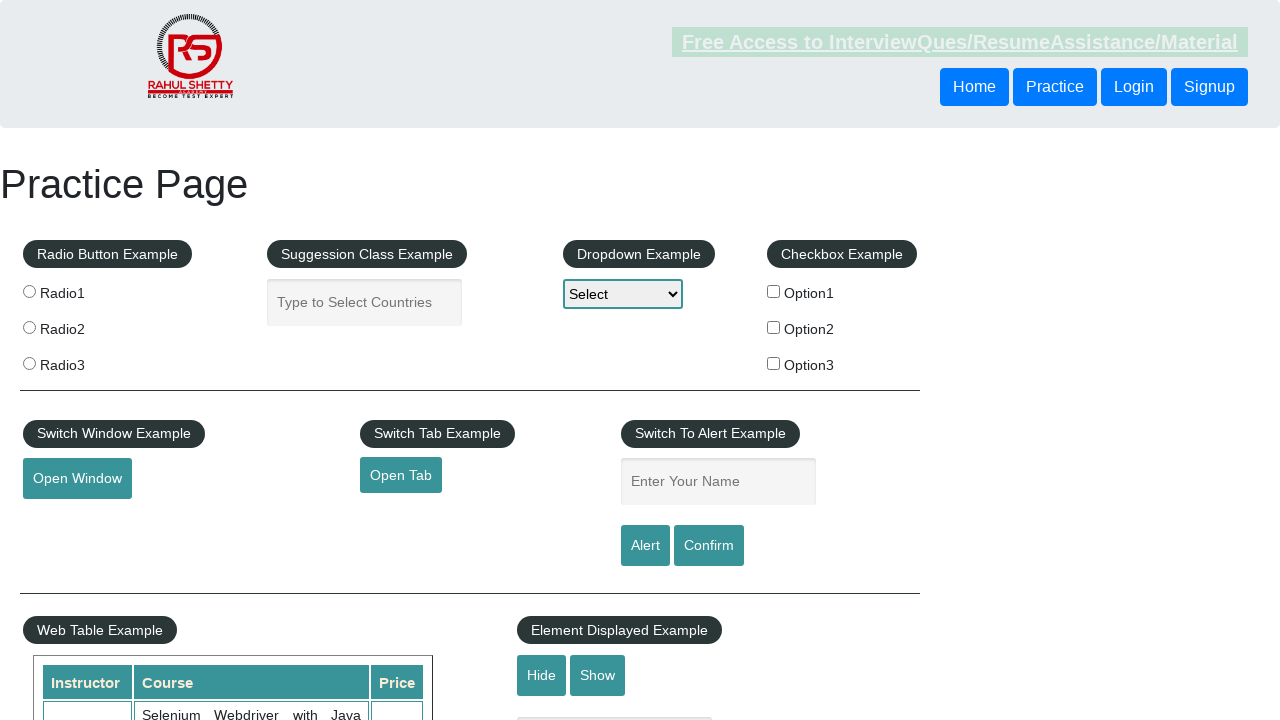

Typed 'india' into the autocomplete country input field on [placeholder='Type to Select Countries']
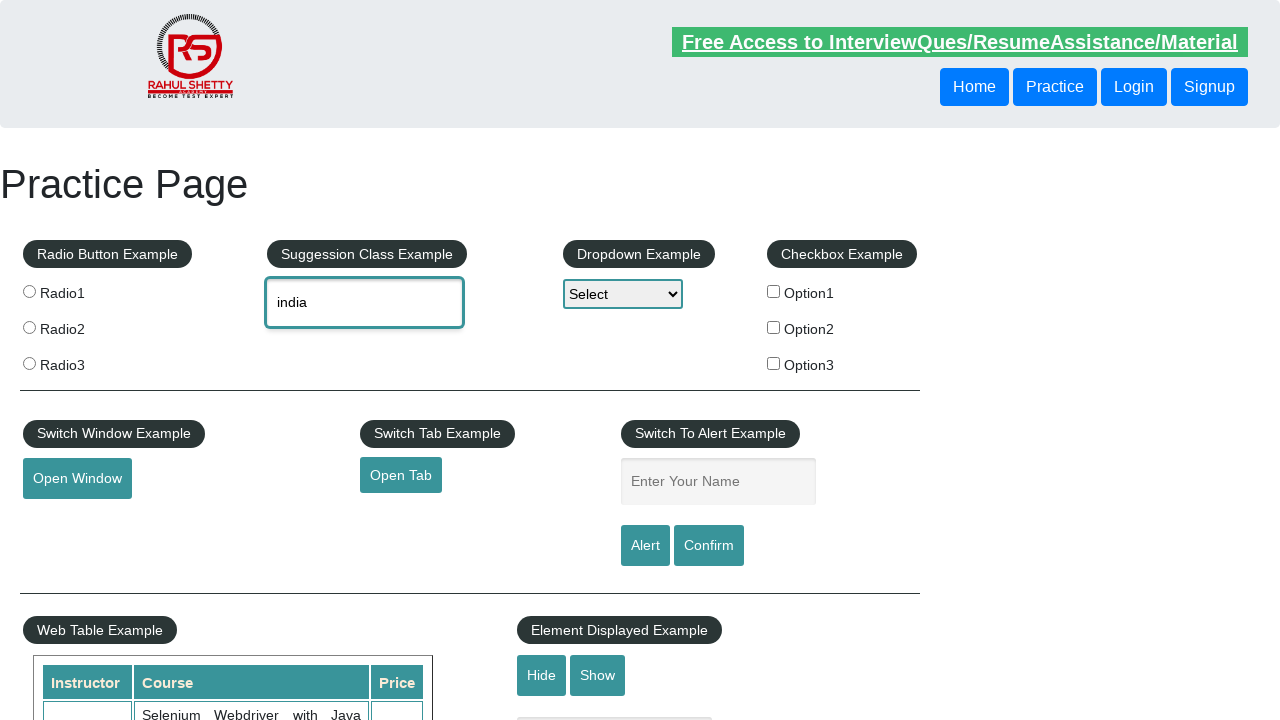

Clicked the checkbox option 2 at (774, 327) on #checkBoxOption2
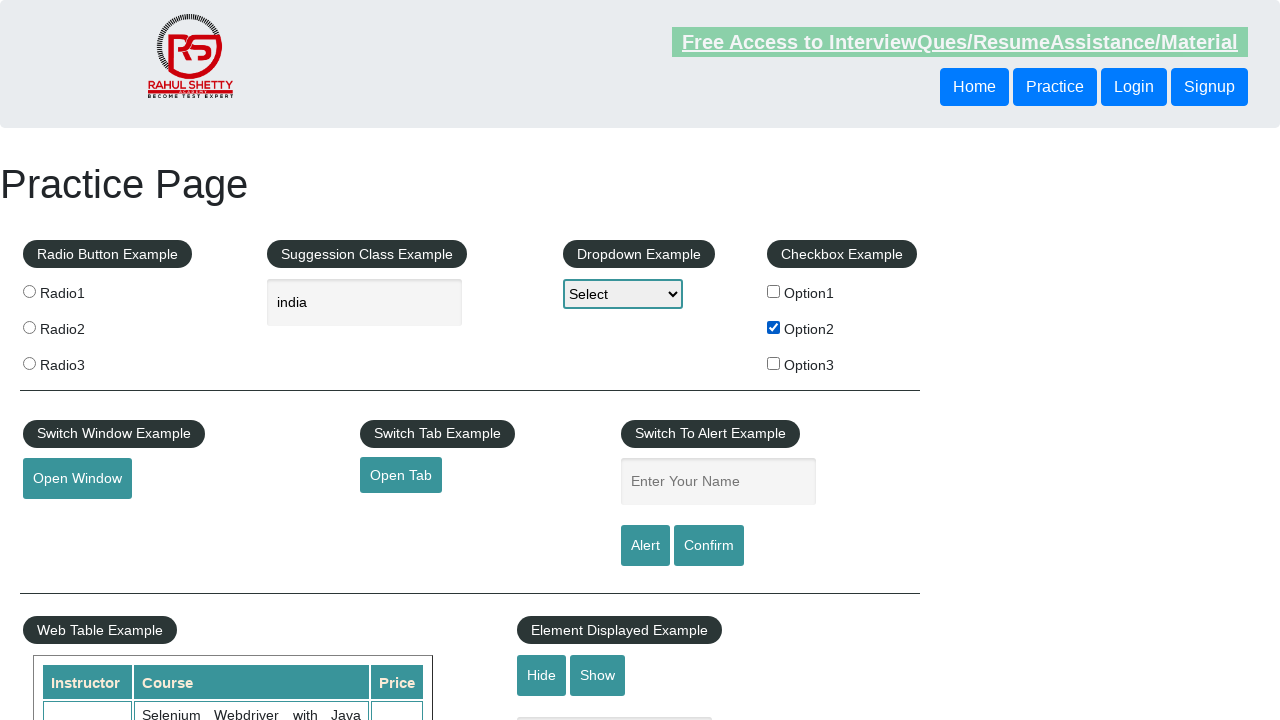

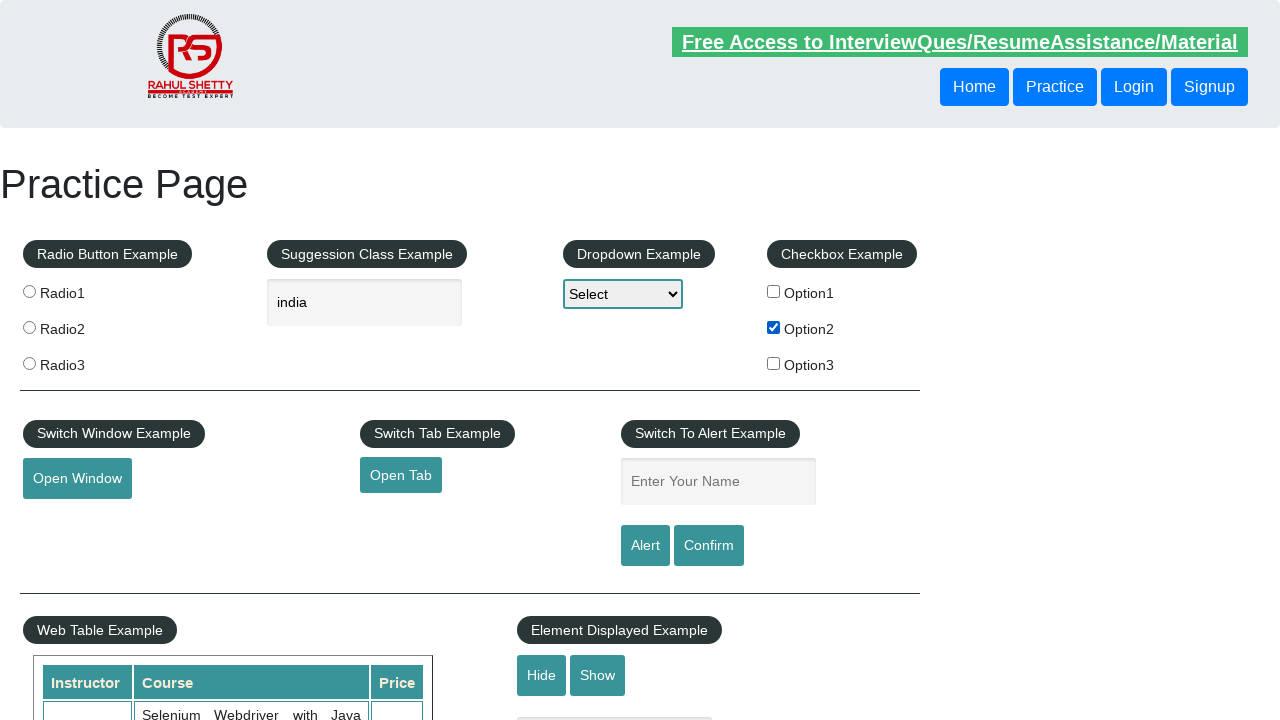